Tests keyboard actions by entering text in username field, copying it, and pasting it into the password field using keyboard shortcuts

Starting URL: https://www.saucedemo.com/

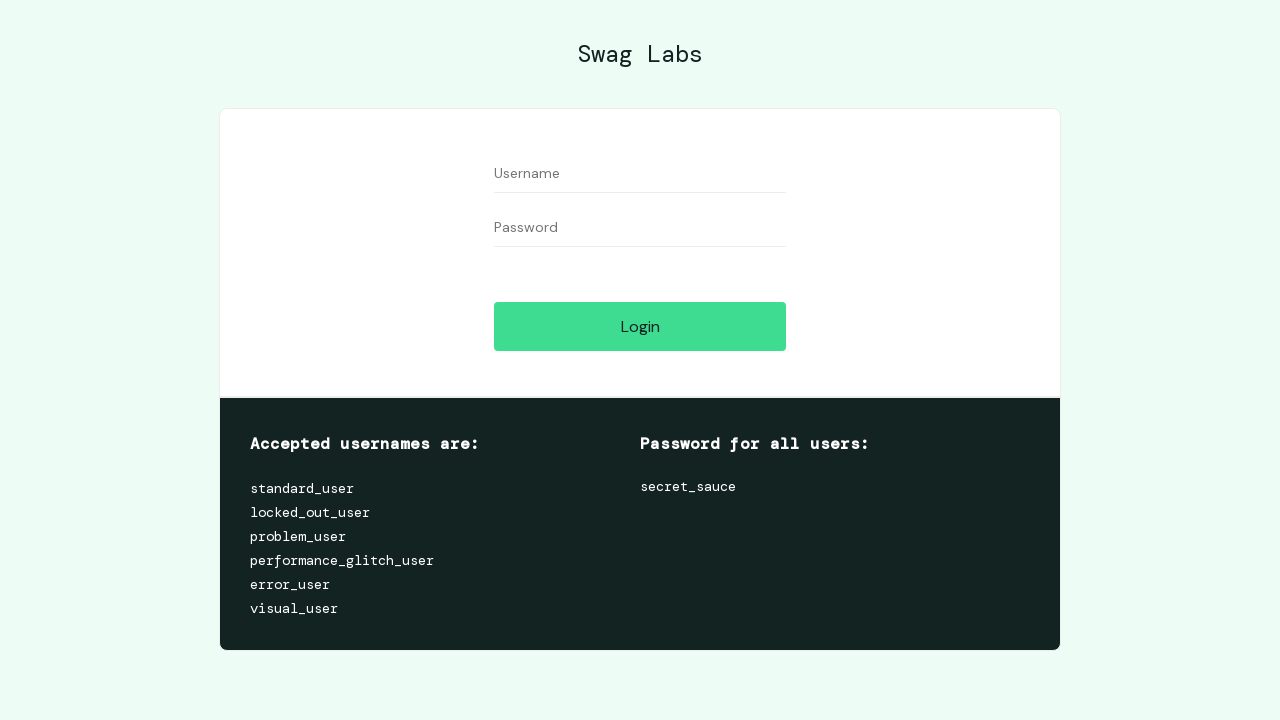

Entered 'Amol' in username field on #user-name
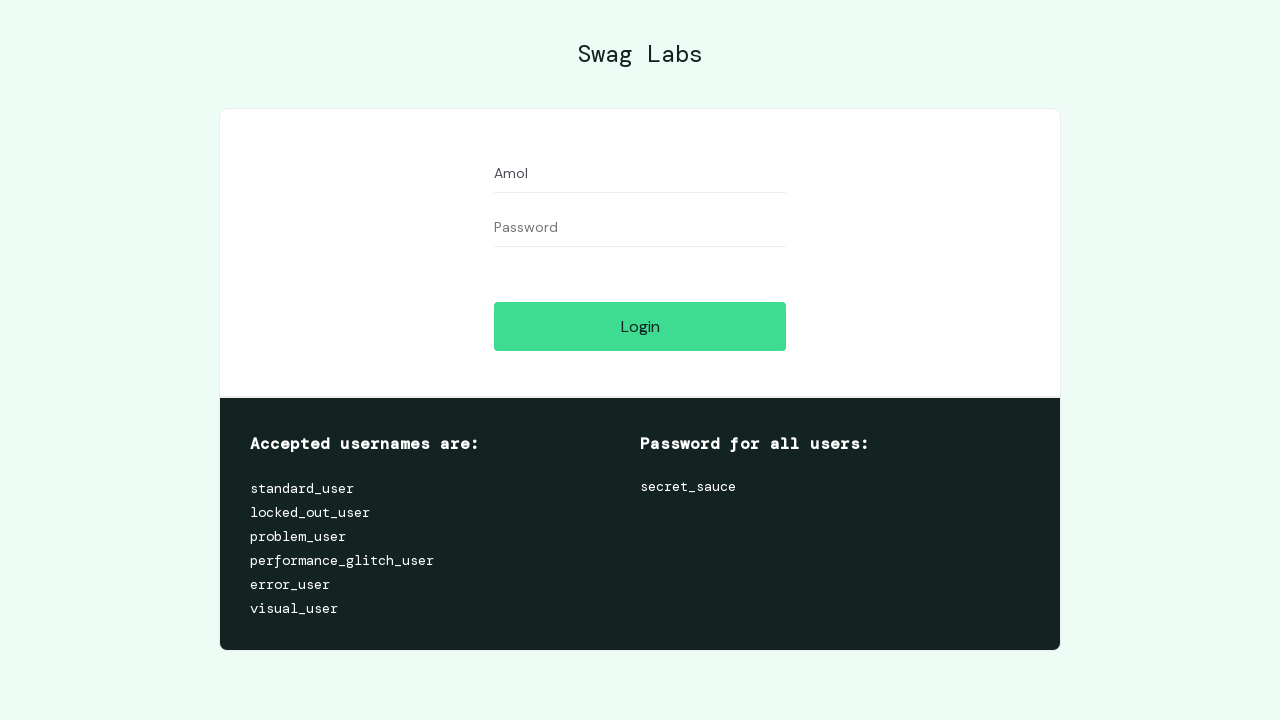

Selected all text in username field using Ctrl+A on #user-name
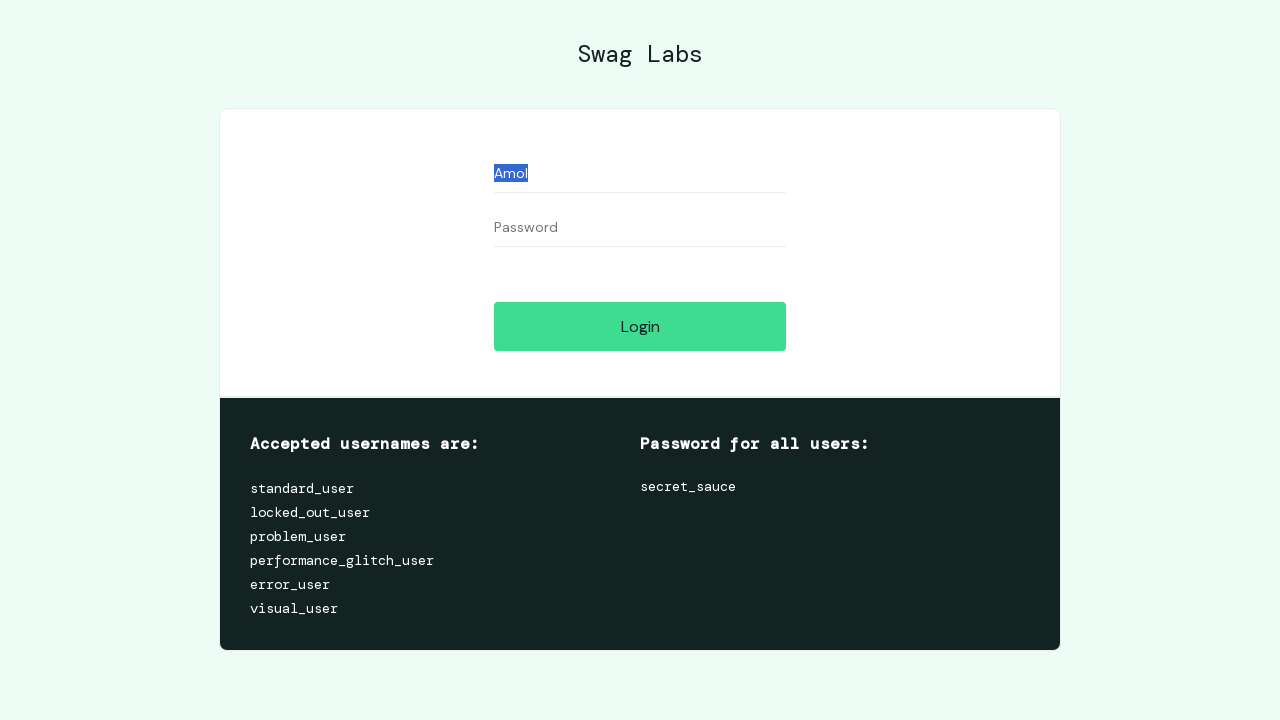

Copied username text using Ctrl+C on #user-name
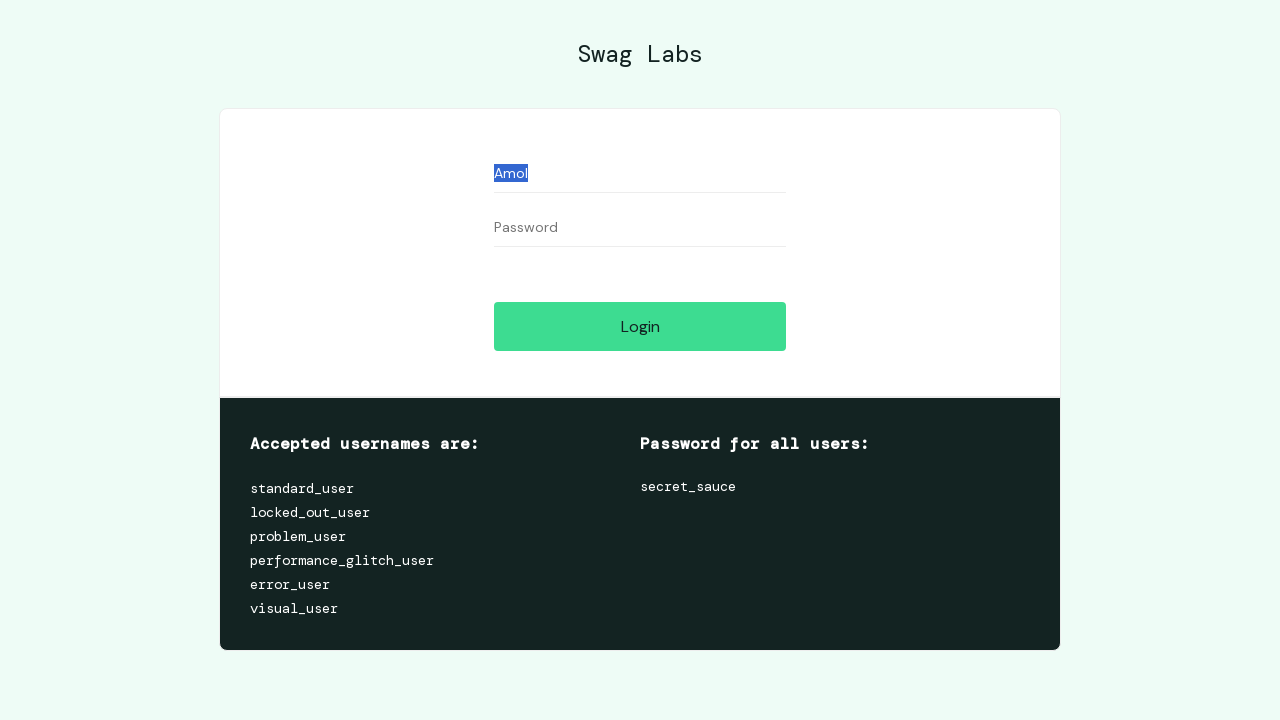

Moved to password field using Tab key
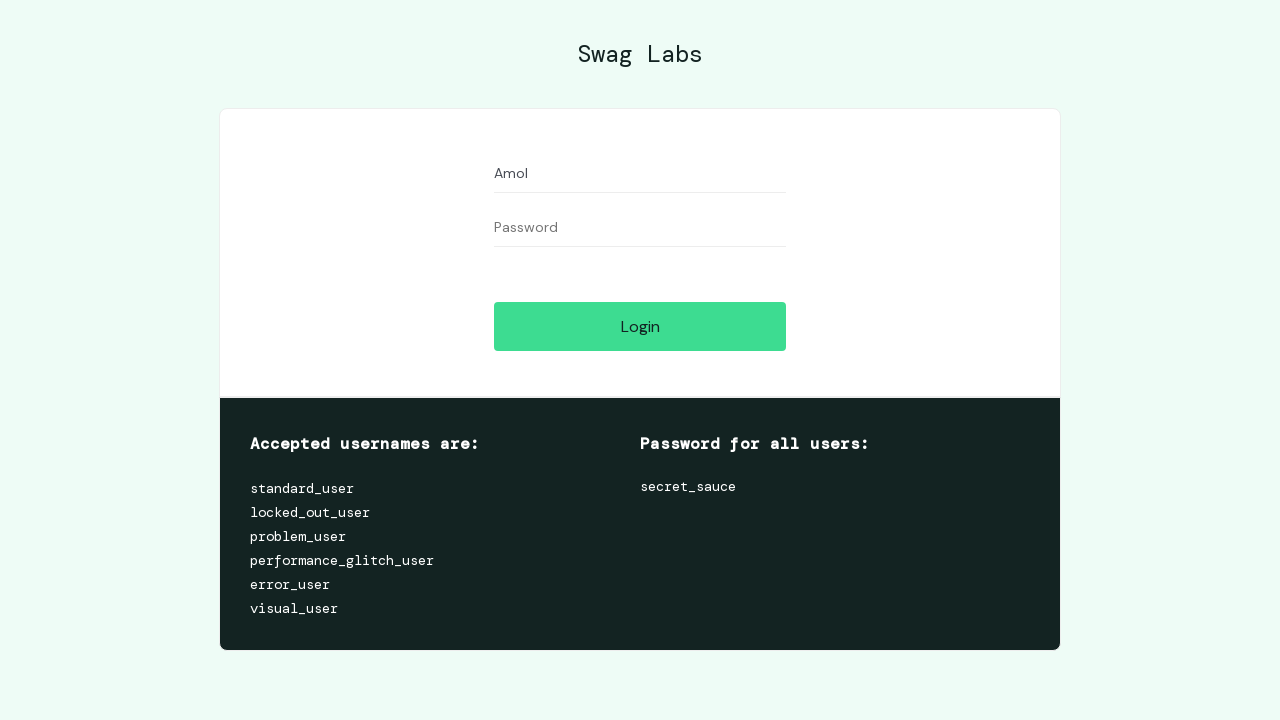

Pasted username text into password field using Ctrl+V
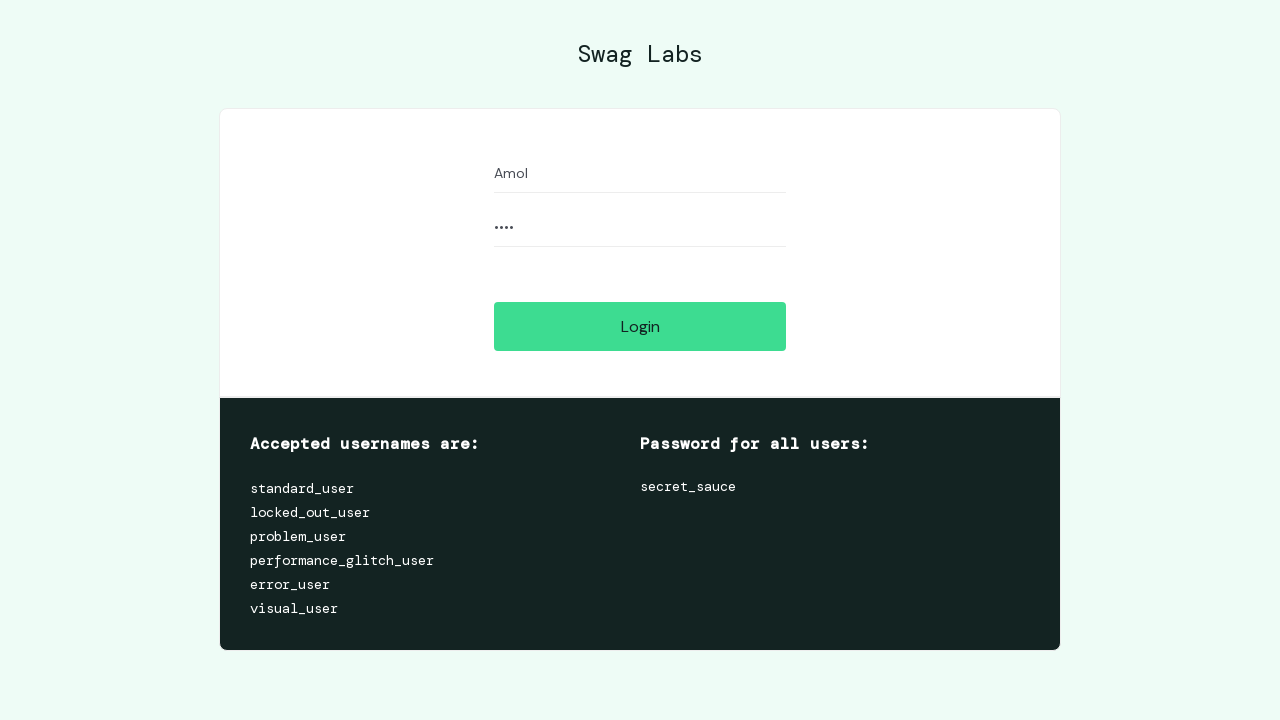

Pressed Enter to submit login form
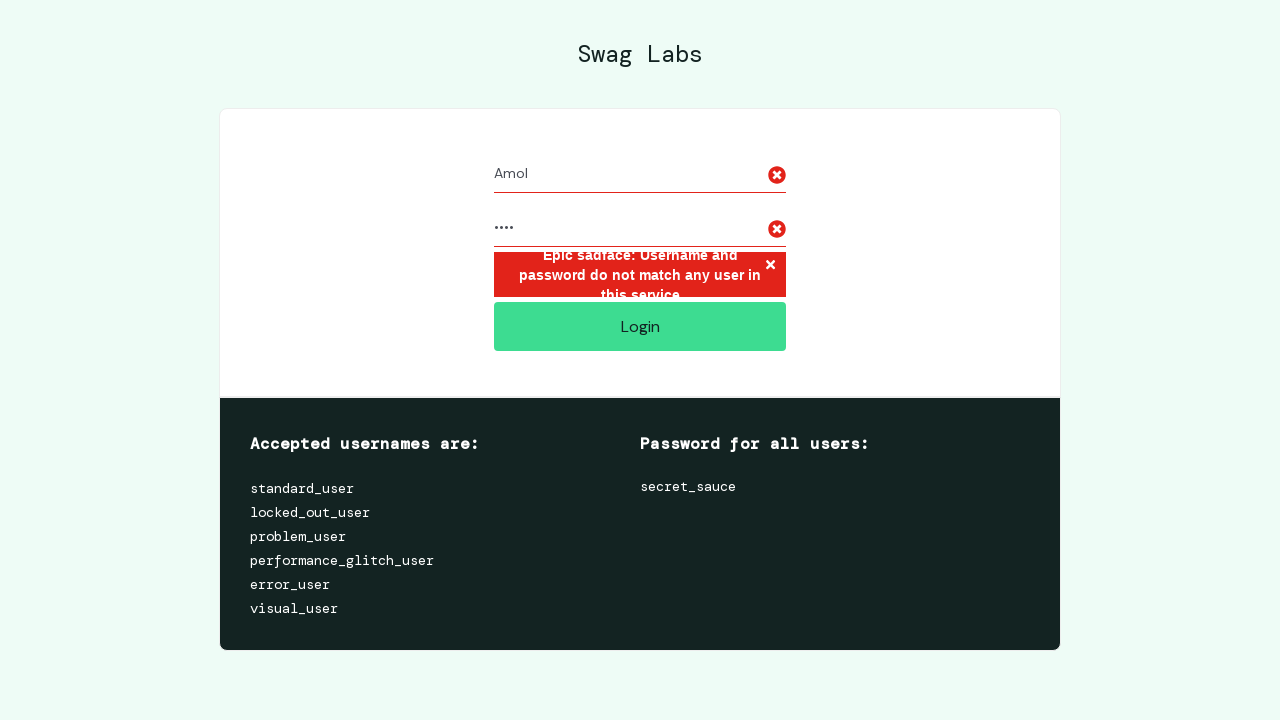

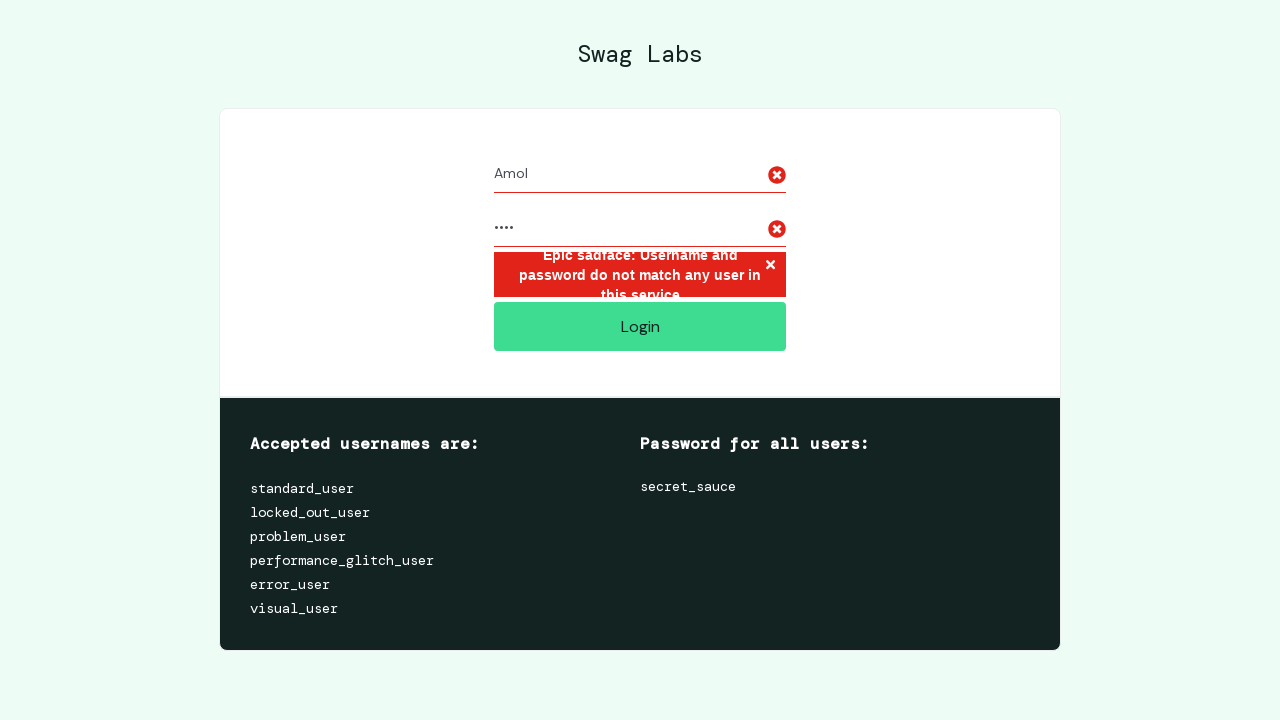